Tests frame handling by switching into an iframe, interacting with elements inside it, and switching back to the main frame

Starting URL: http://demo.automationtesting.in/Frames.html

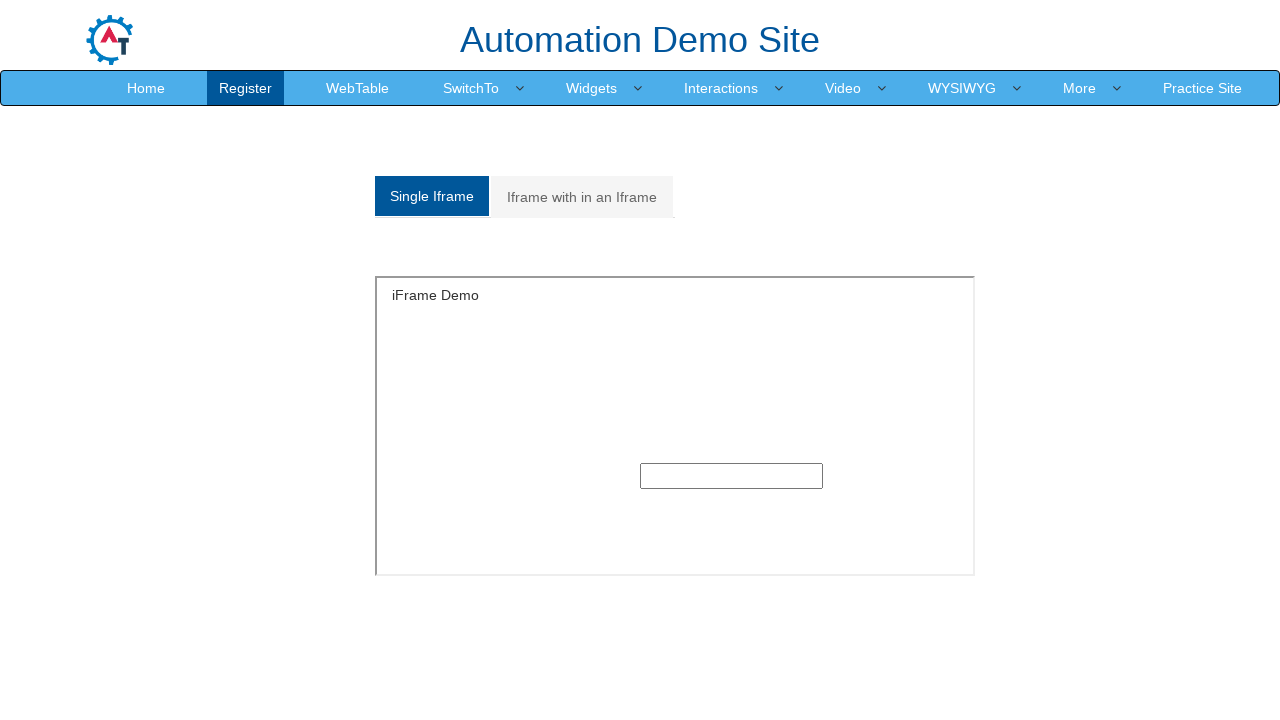

Clicked on single frame button at (432, 196) on xpath=//li[@class='active']//a[@class='analystic']
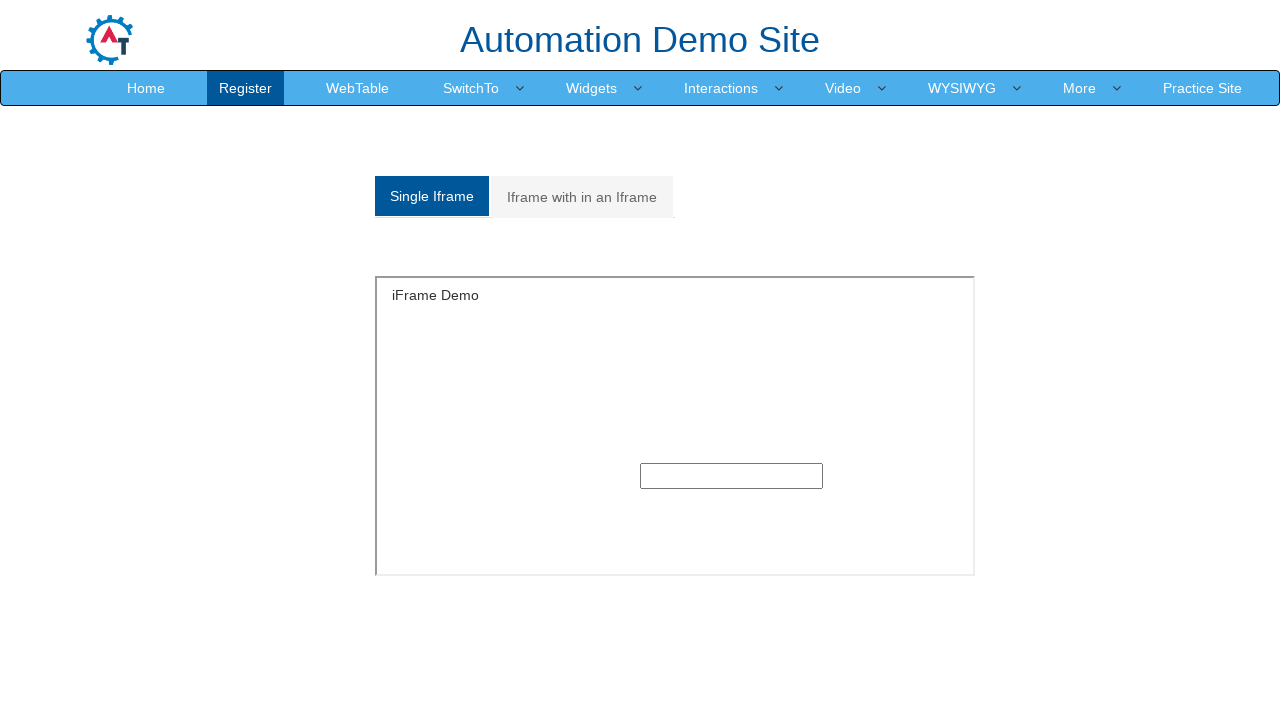

Located iframe with id 'singleframe'
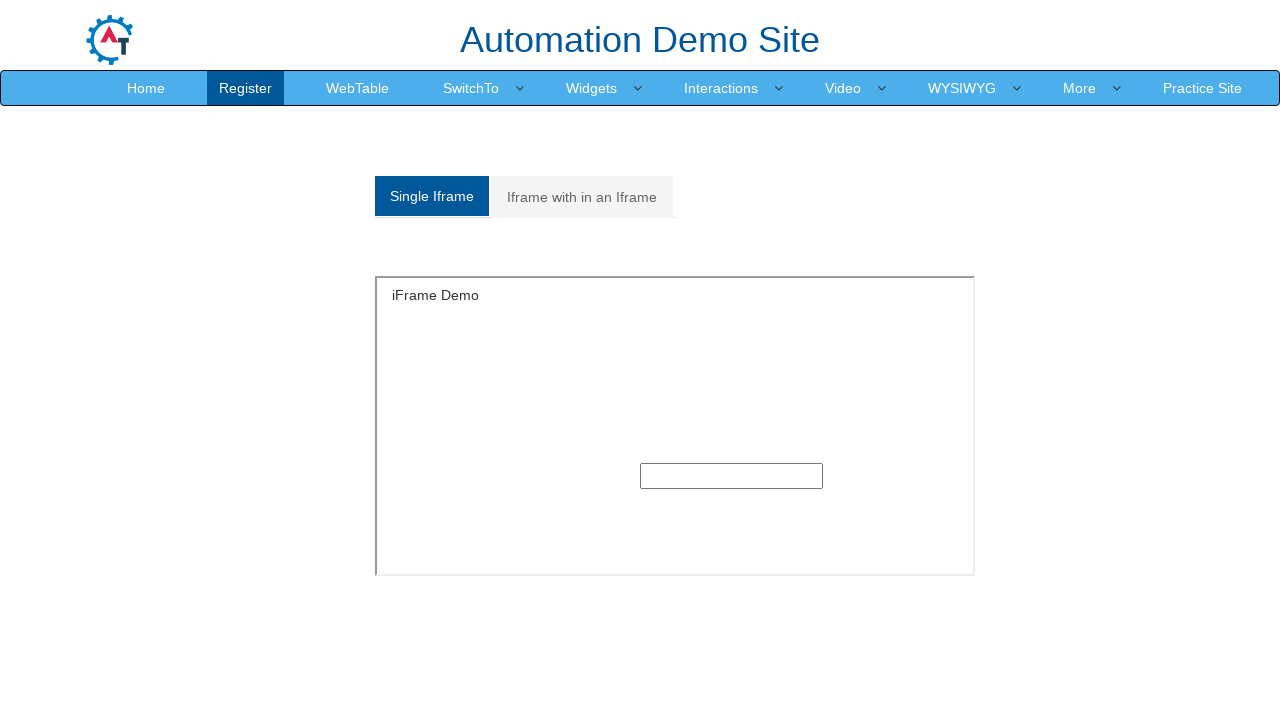

Filled textbox inside iframe with 'text test test' on xpath=//iframe[@id='singleframe'] >> internal:control=enter-frame >> xpath=//inp
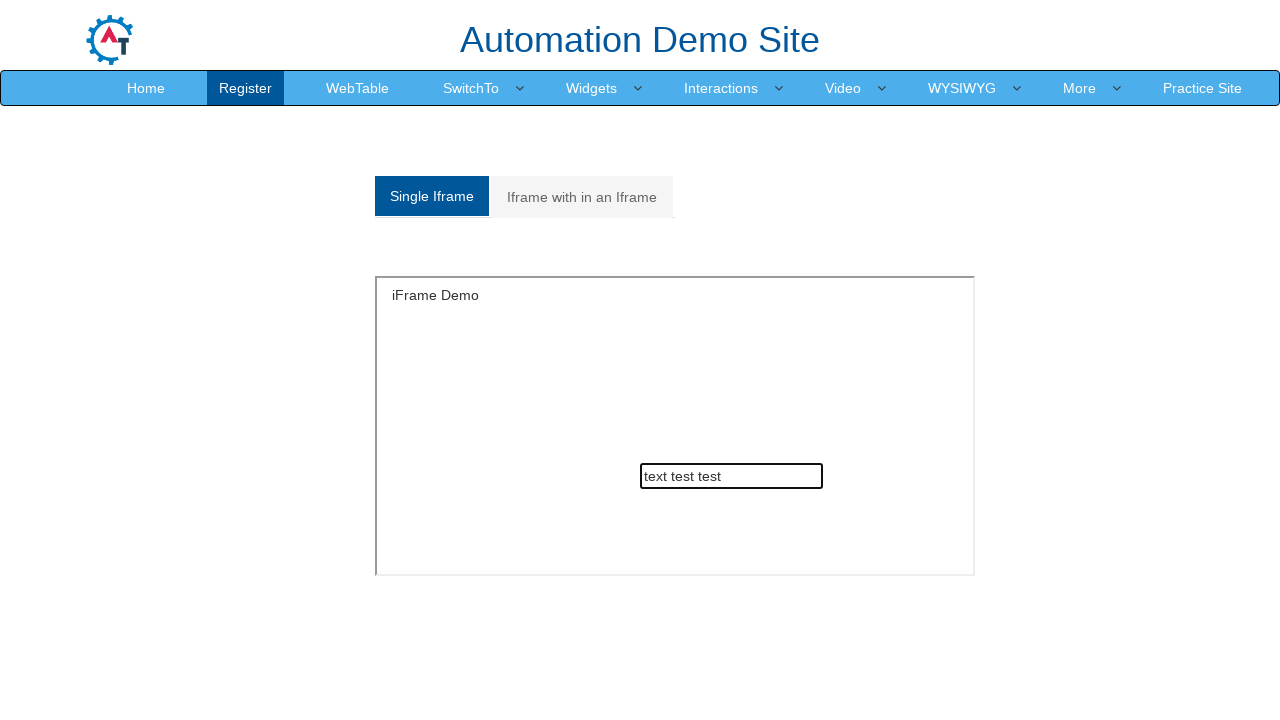

Retrieved text content from main page heading 'Automation Demo Site'
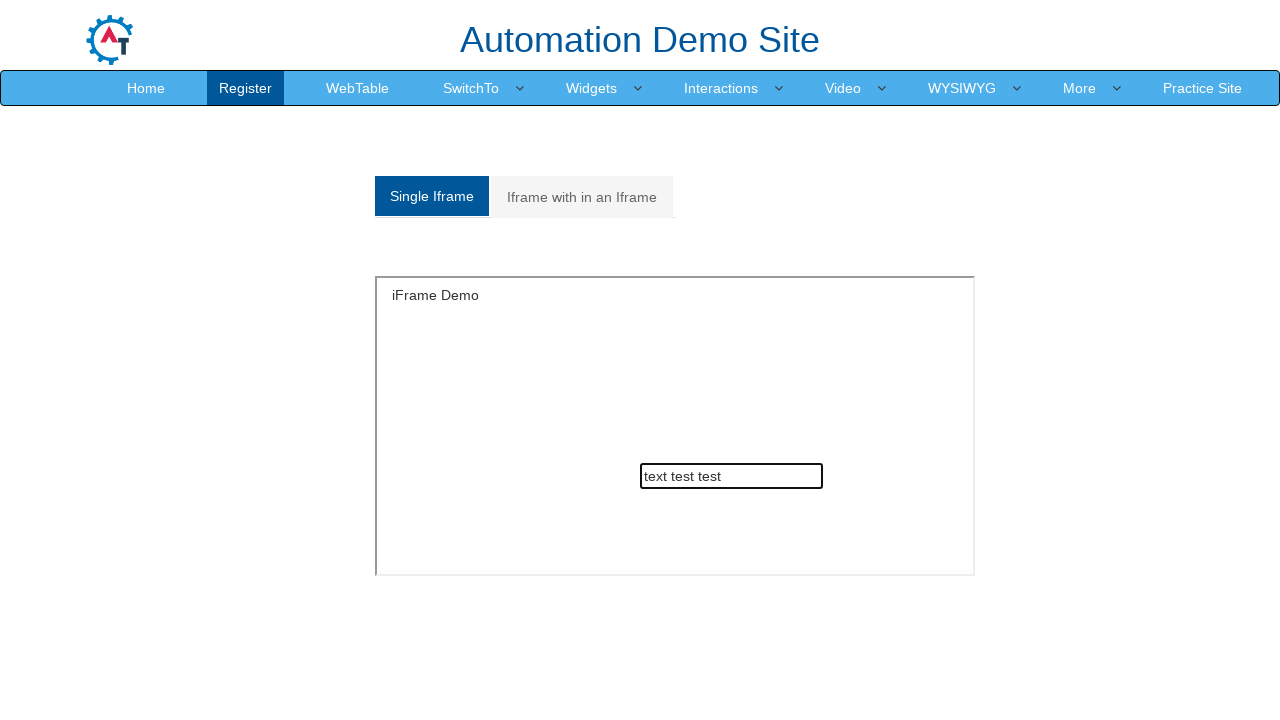

Printed page center text to console
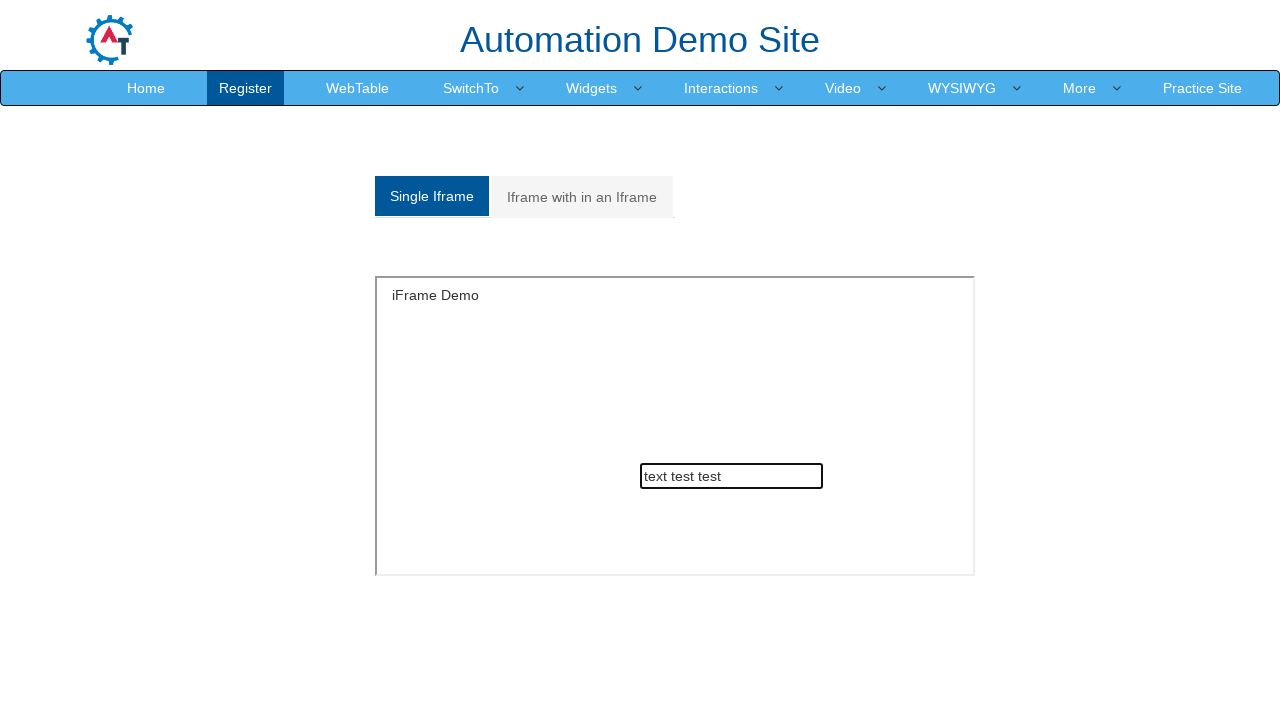

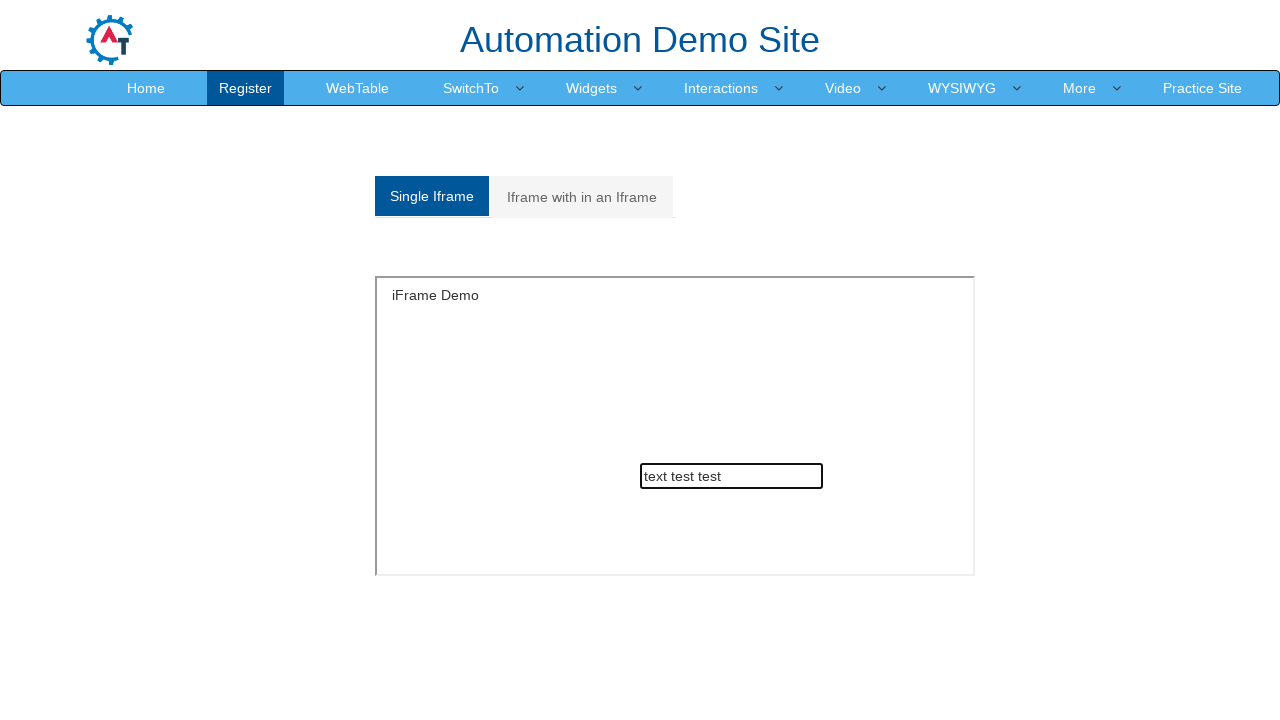